Tests date picker functionality by opening the calendar and selecting a date

Starting URL: https://jqueryui.com/datepicker/

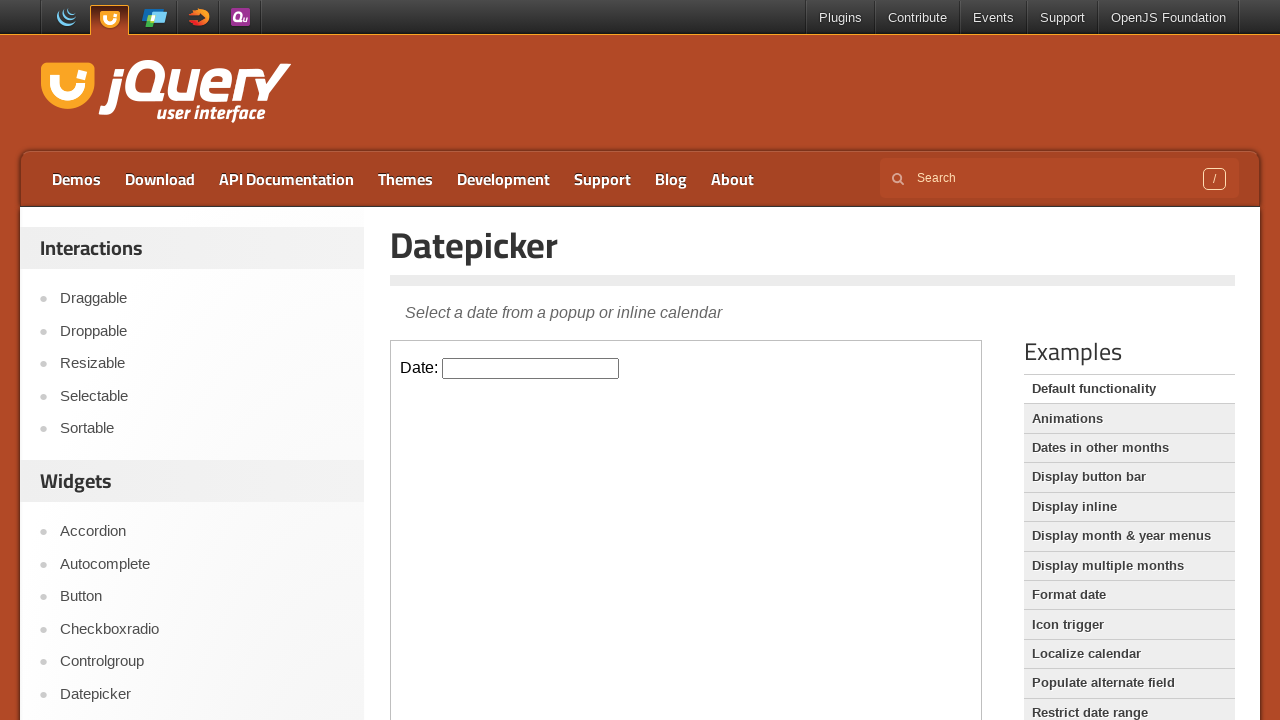

Located iframe containing the datepicker demo
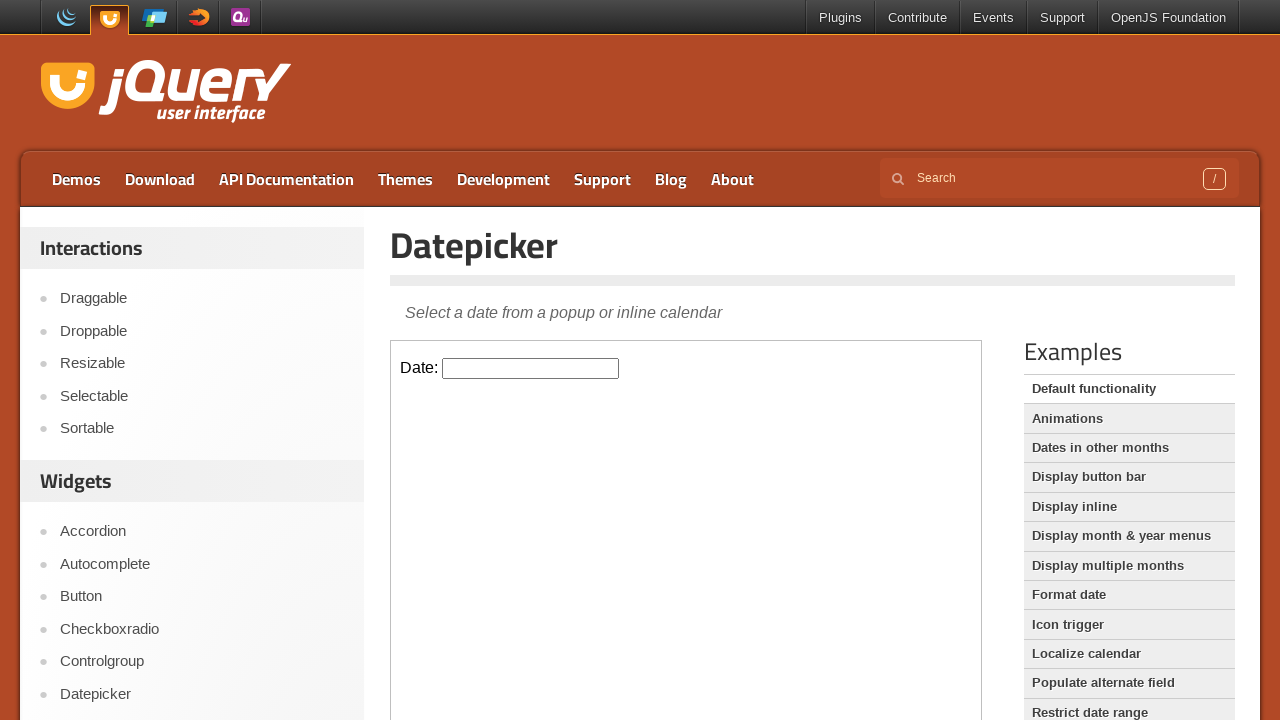

Clicked on datepicker input to open the calendar at (531, 368) on iframe.demo-frame >> internal:control=enter-frame >> #datepicker
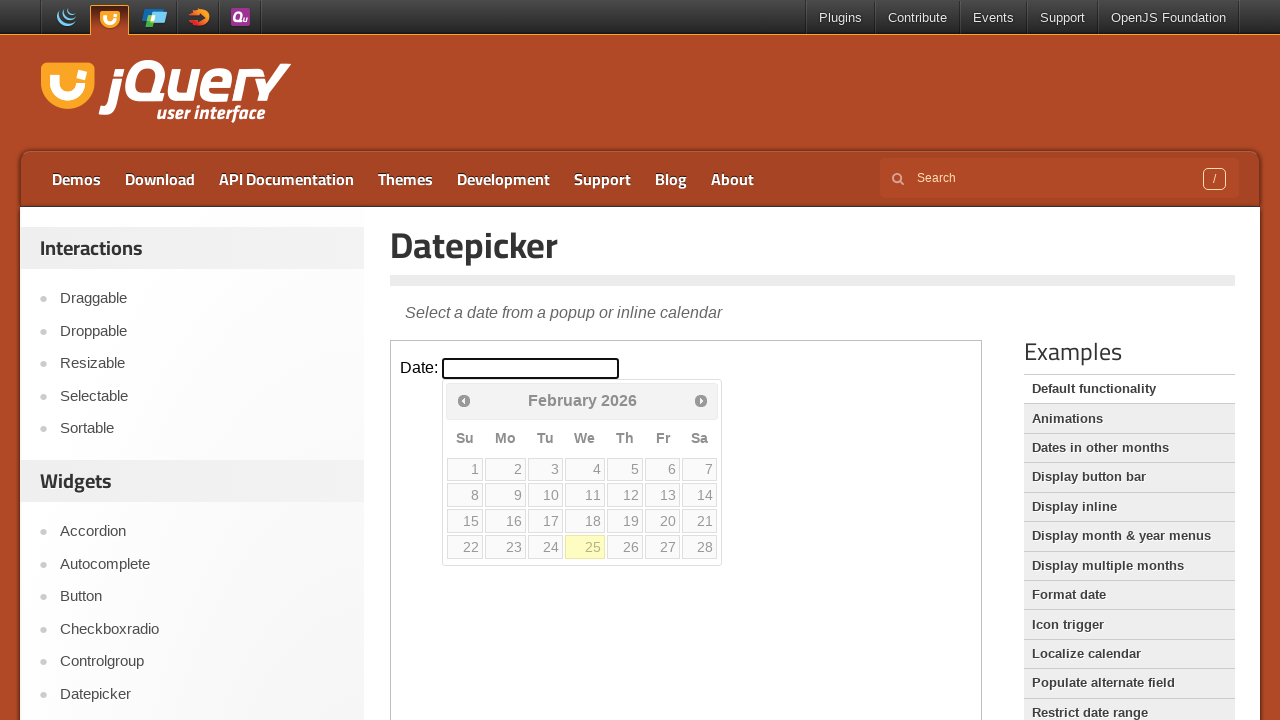

Selected a date from the calendar (third week, fourth day) at (585, 521) on iframe.demo-frame >> internal:control=enter-frame >> #ui-datepicker-div table tb
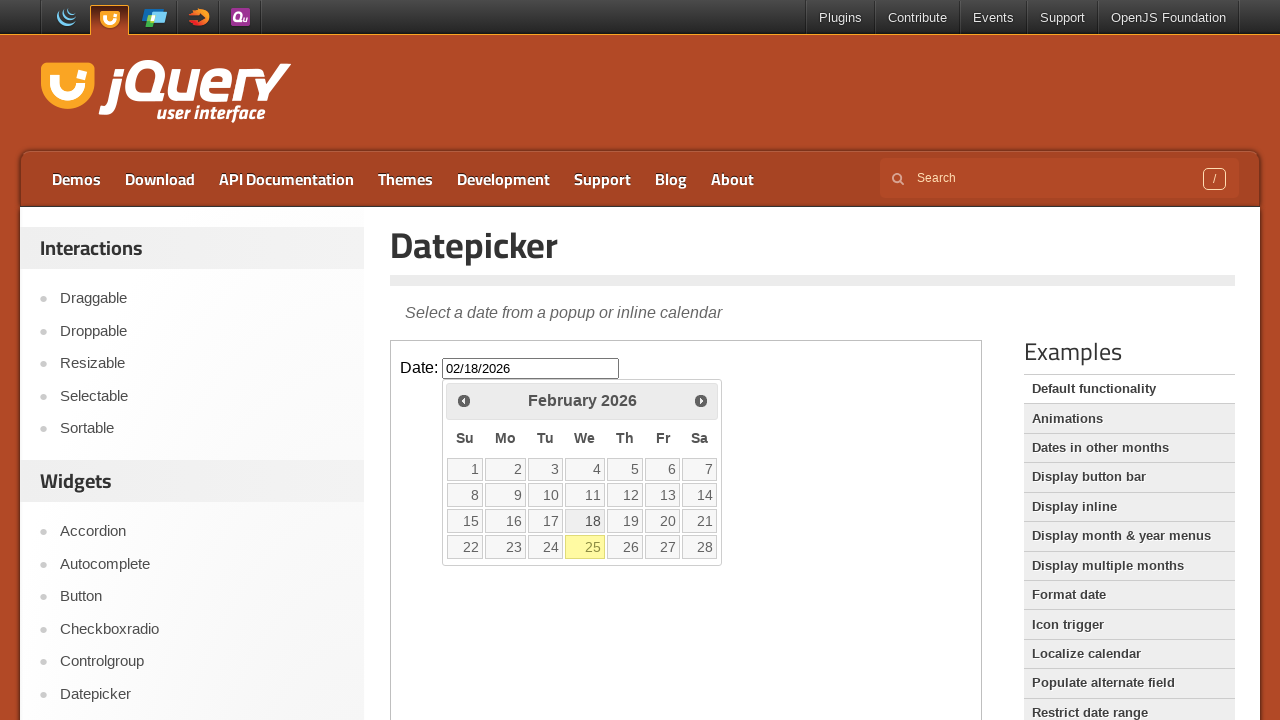

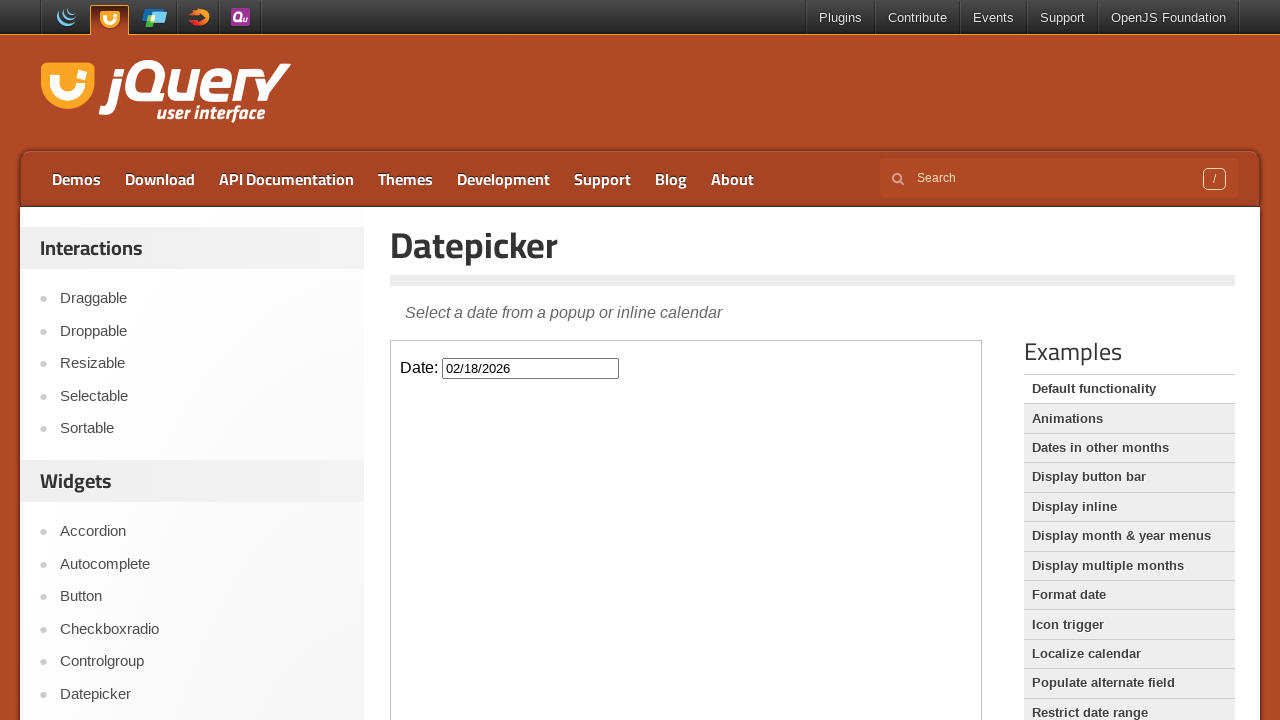